Tests the mei-friend music notation editor by dismissing the splash screen, opening the file menu, loading an MEI file from a URL, and verifying that the notation renders correctly by checking for a specific measure element.

Starting URL: https://mei-friend.mdw.ac.at

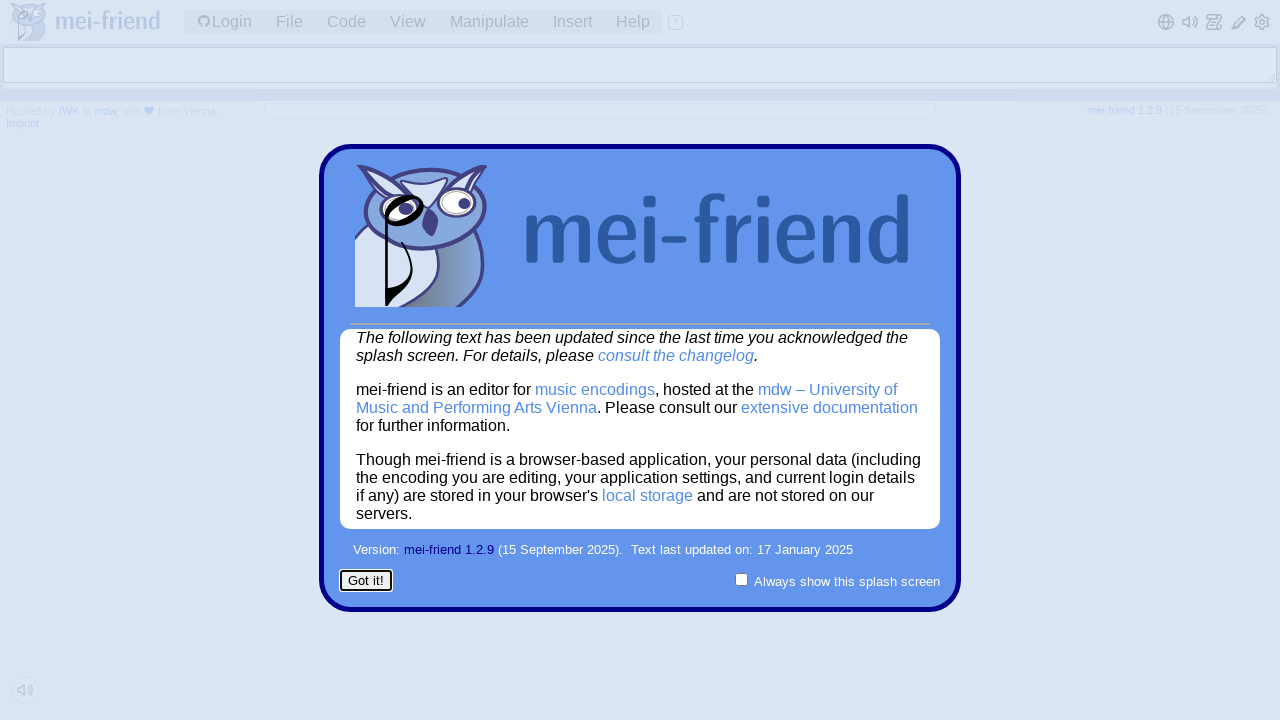

Dismissed splash screen by clicking confirm button at (366, 581) on #splashConfirmButton
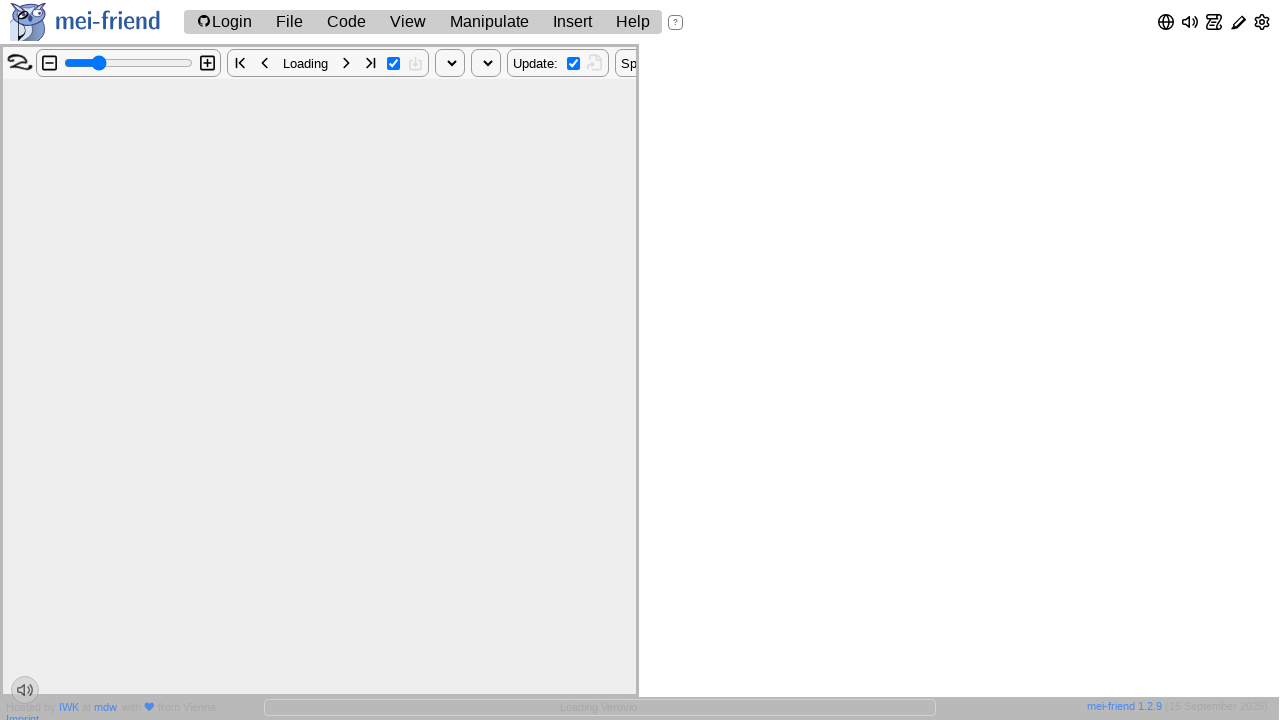

Opened File menu at (290, 22) on #fileMenuTitle
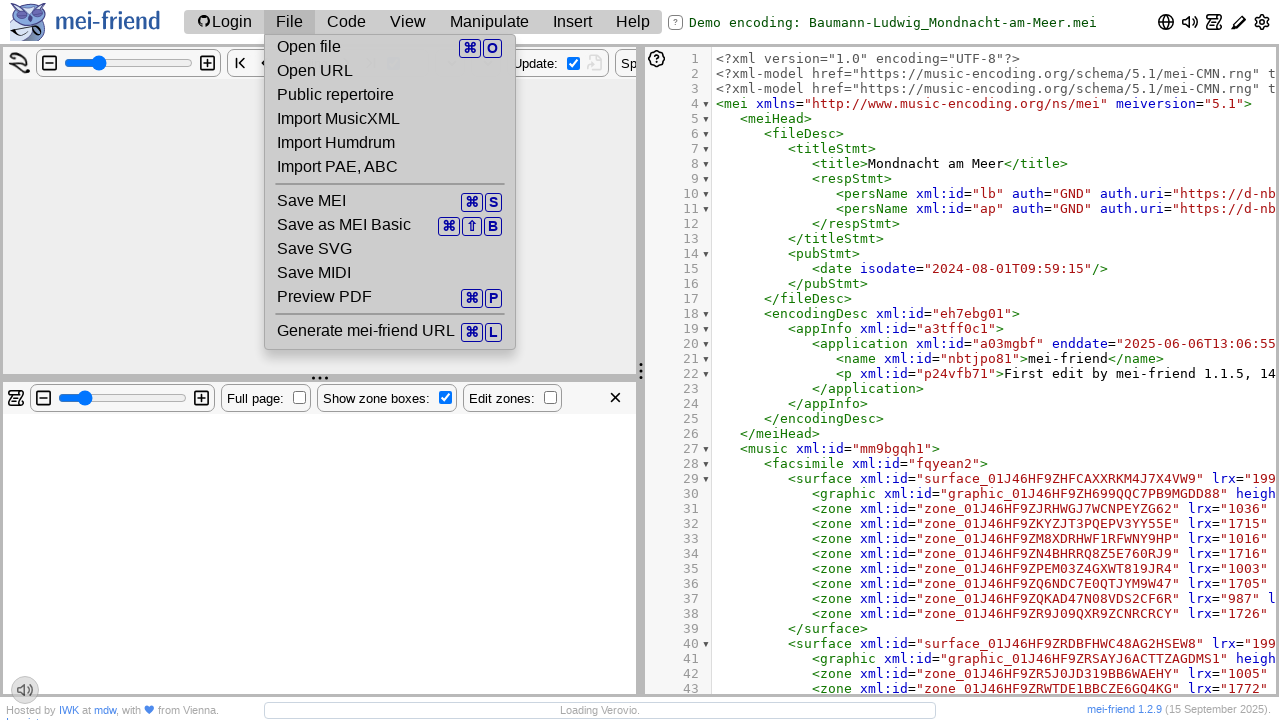

Clicked Open URL option from File menu at (390, 71) on #openUrl
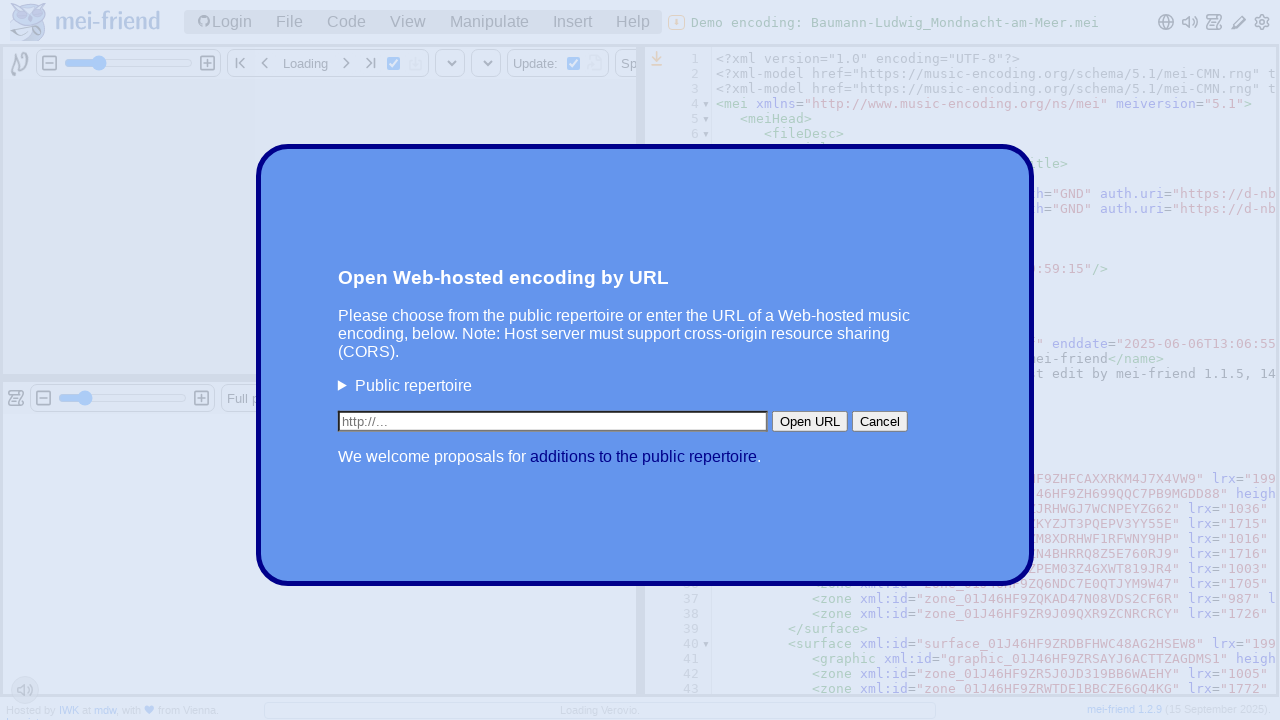

Entered MEI file URL in input field on #openUrlInput
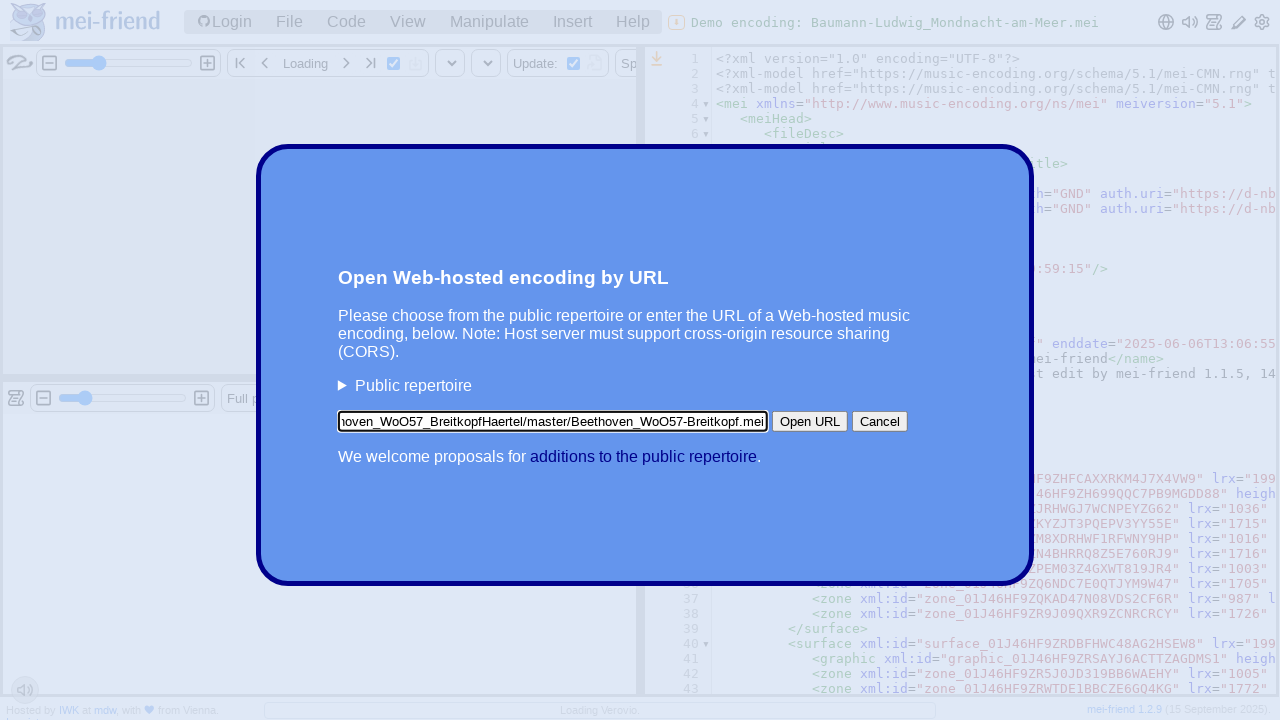

Clicked Open URL button to load the MEI file at (810, 422) on #openUrlButton
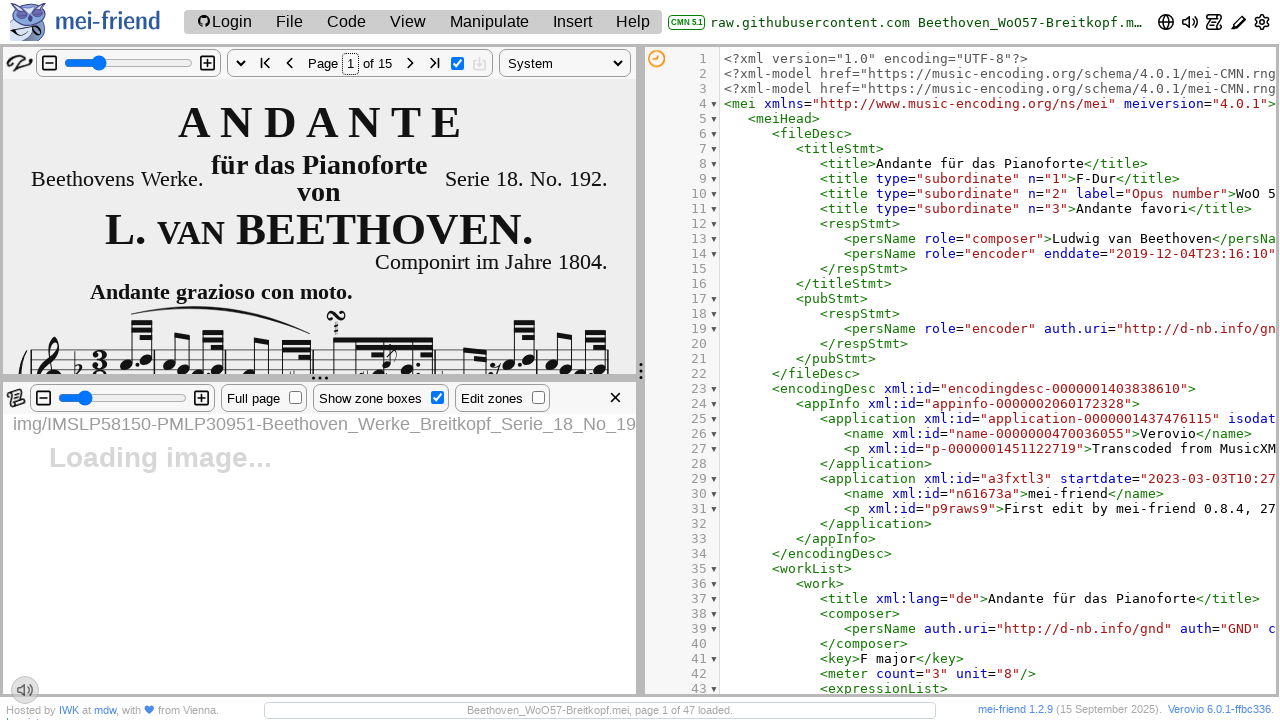

MEI file loaded and notation rendered successfully with measure element visible
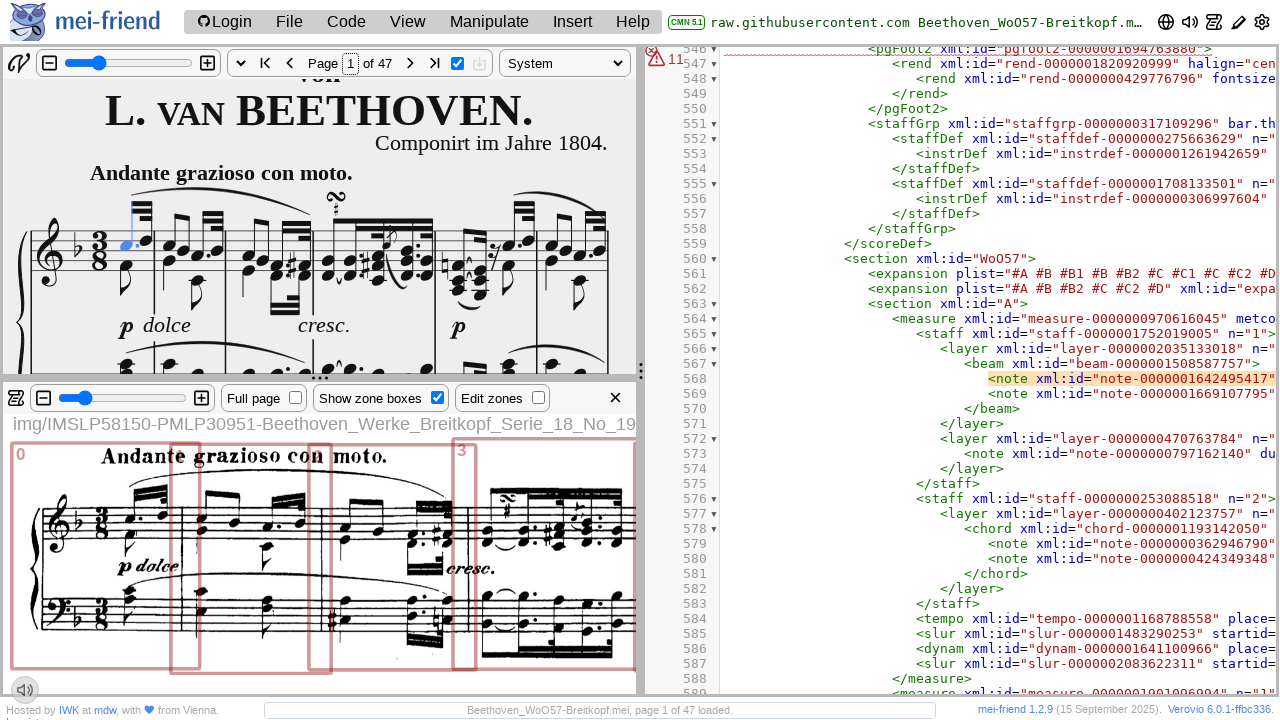

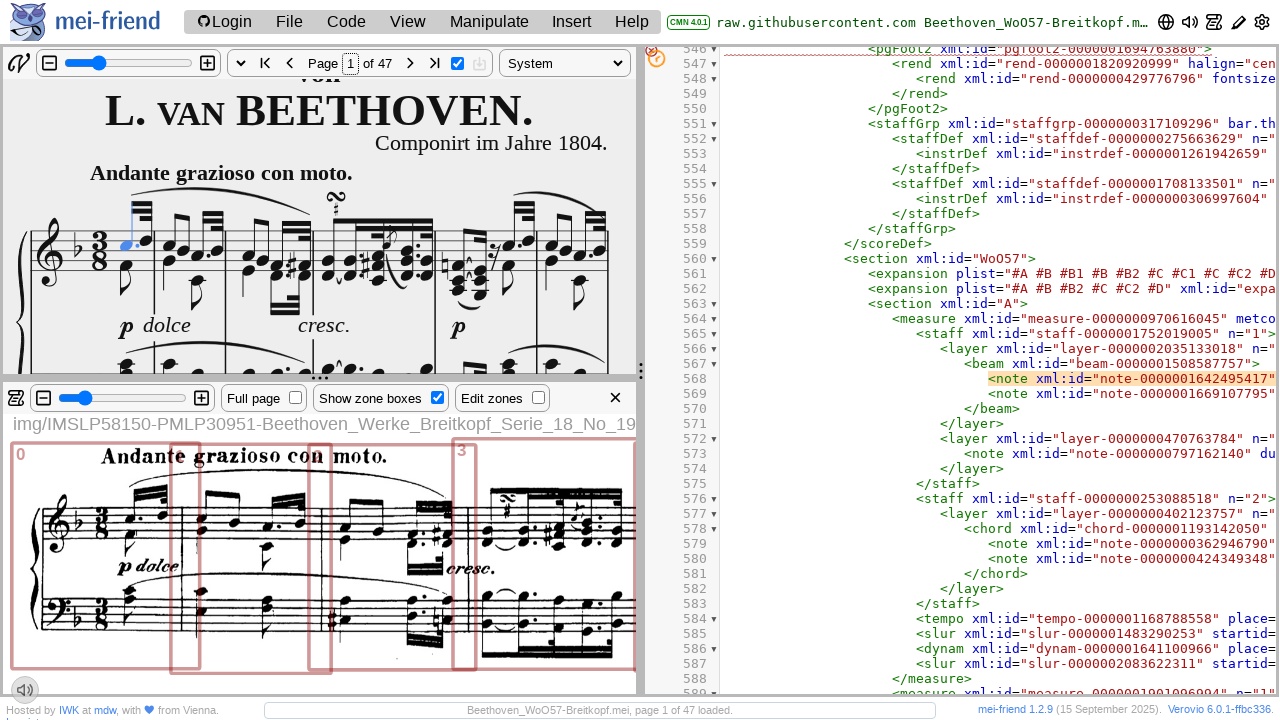